Tests a form submission by clicking on an accordion item, navigating to a text box section, and filling out a form with name, email, address, and password fields before submitting.

Starting URL: https://www.tutorialspoint.com/selenium/practice/dynamic-prop.php

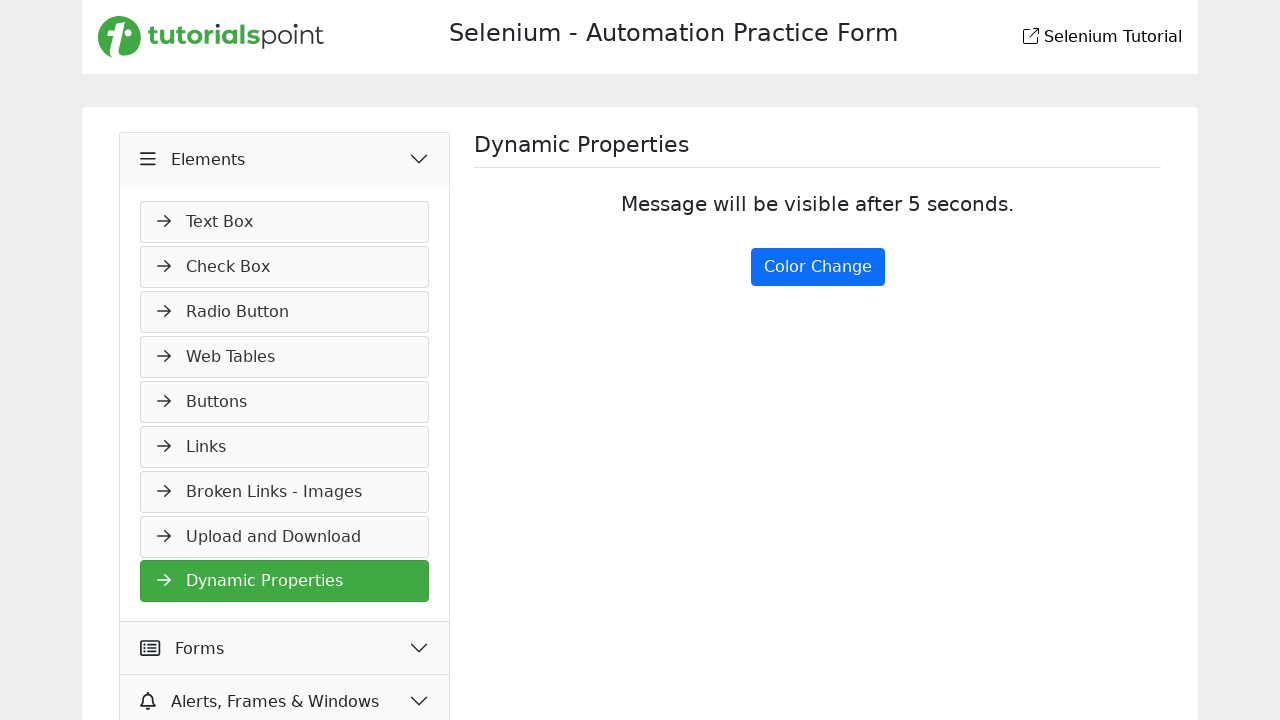

Clicked on the first accordion item at (285, 377) on xpath=//*[@class='accordion-item'][1]
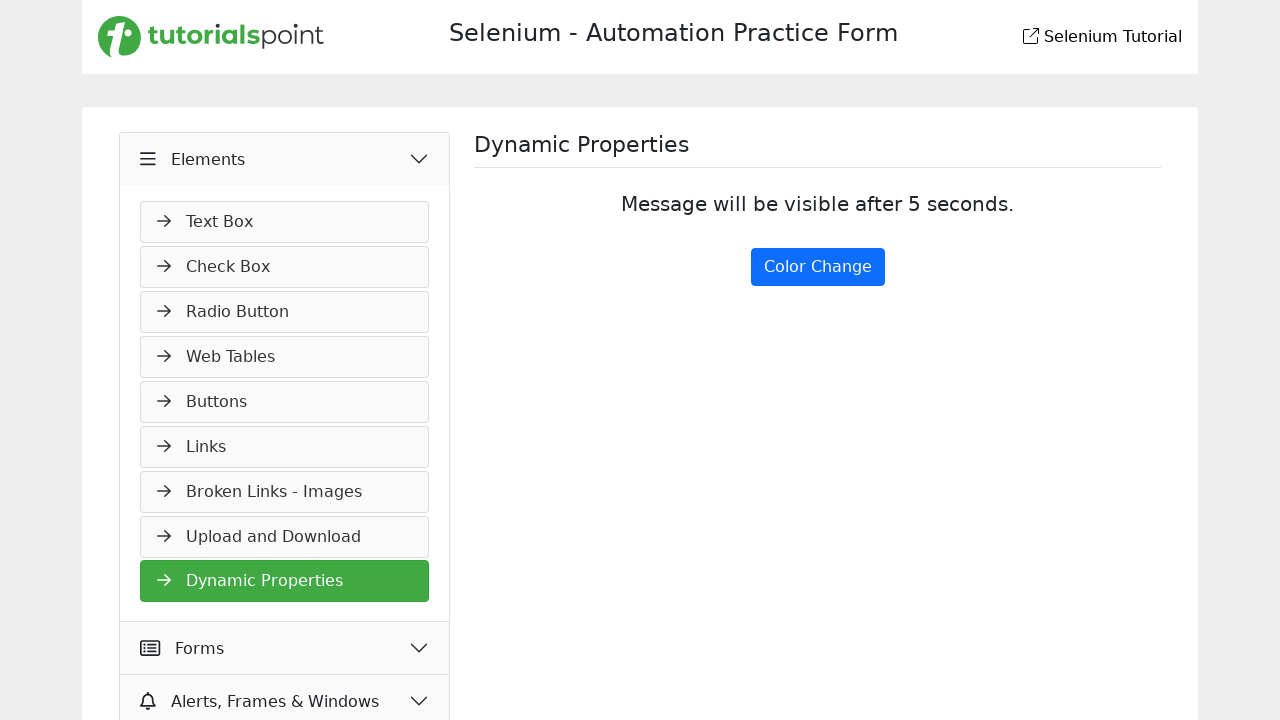

Navigation menu item loaded
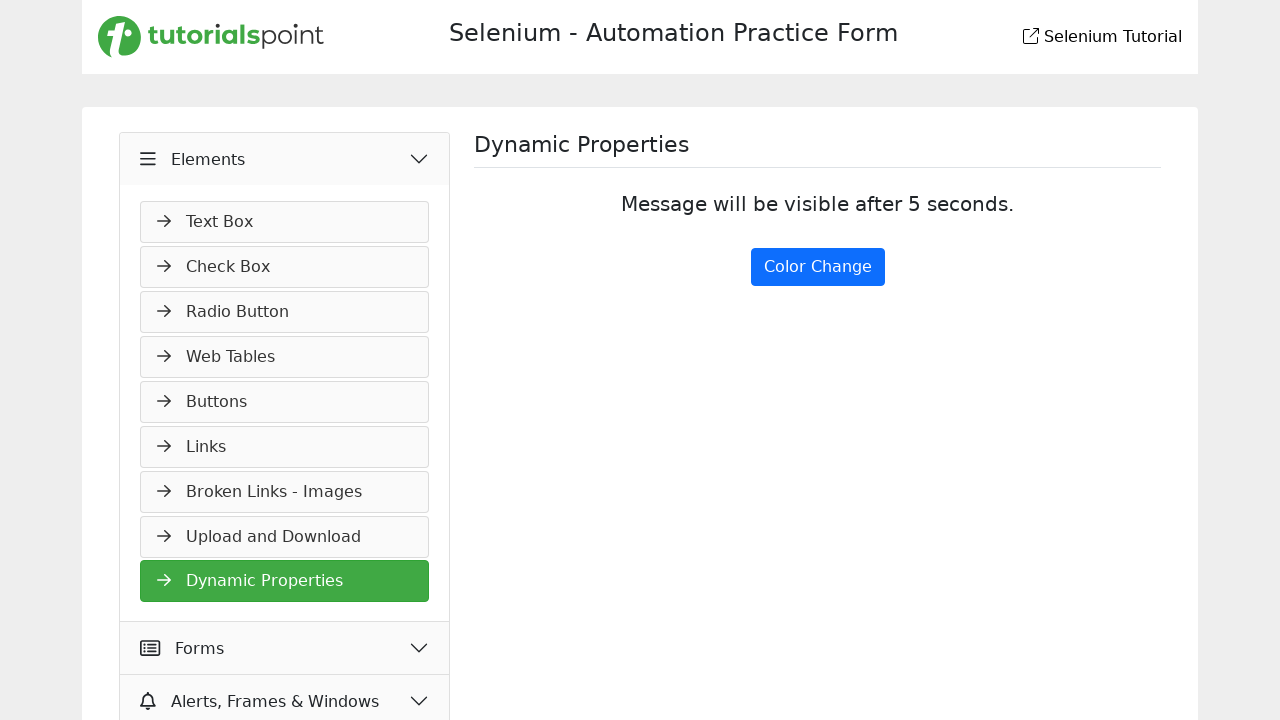

Clicked on the first navigation menu item at (285, 222) on xpath=//*[@id='navMenus']/li[1]
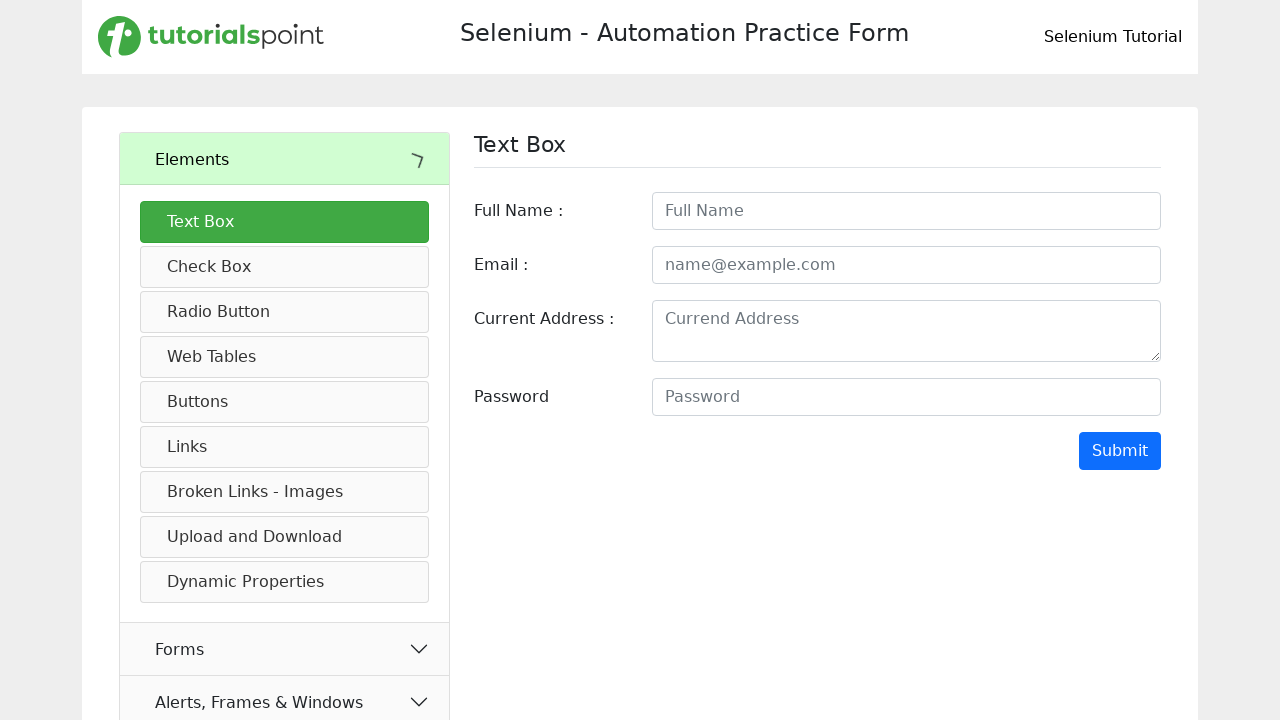

Filled fullname field with 'johan' on input#fullname
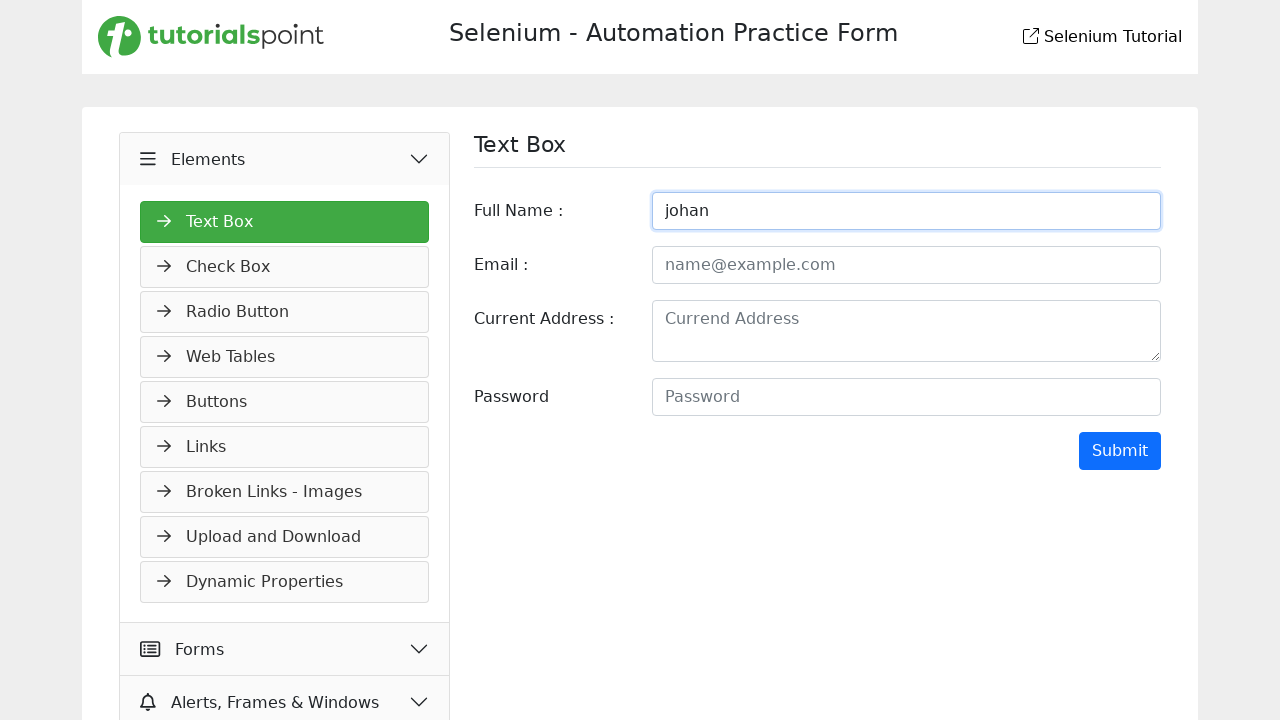

Filled email field with 'jon@gmail.com' on input#email
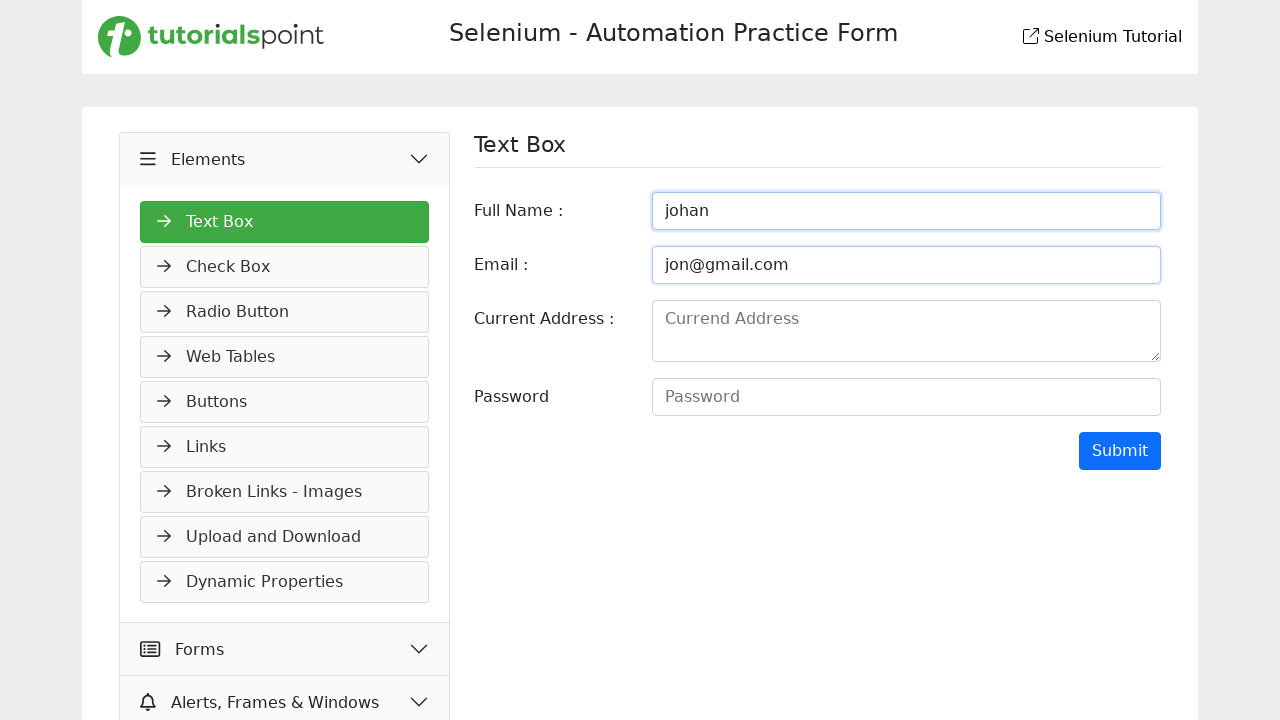

Filled address field with 'current address is input here ' on textarea[name='address']
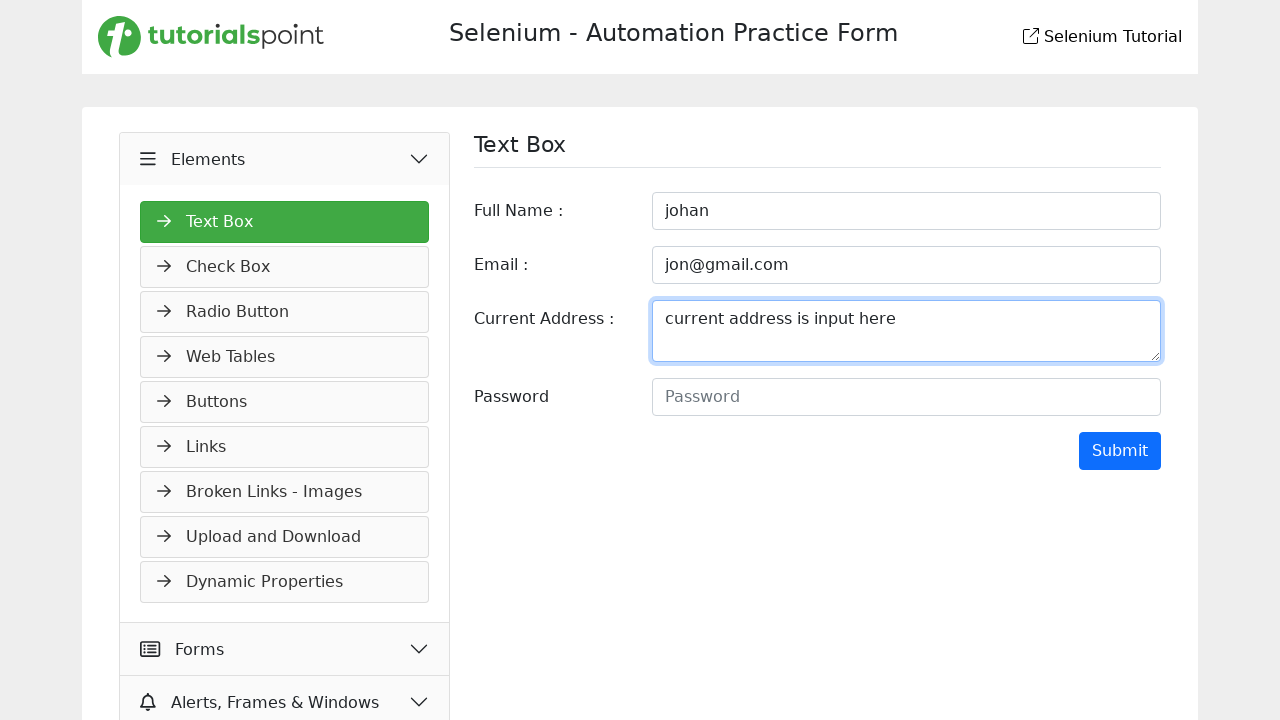

Filled password field with 'jon@1234' on input#password
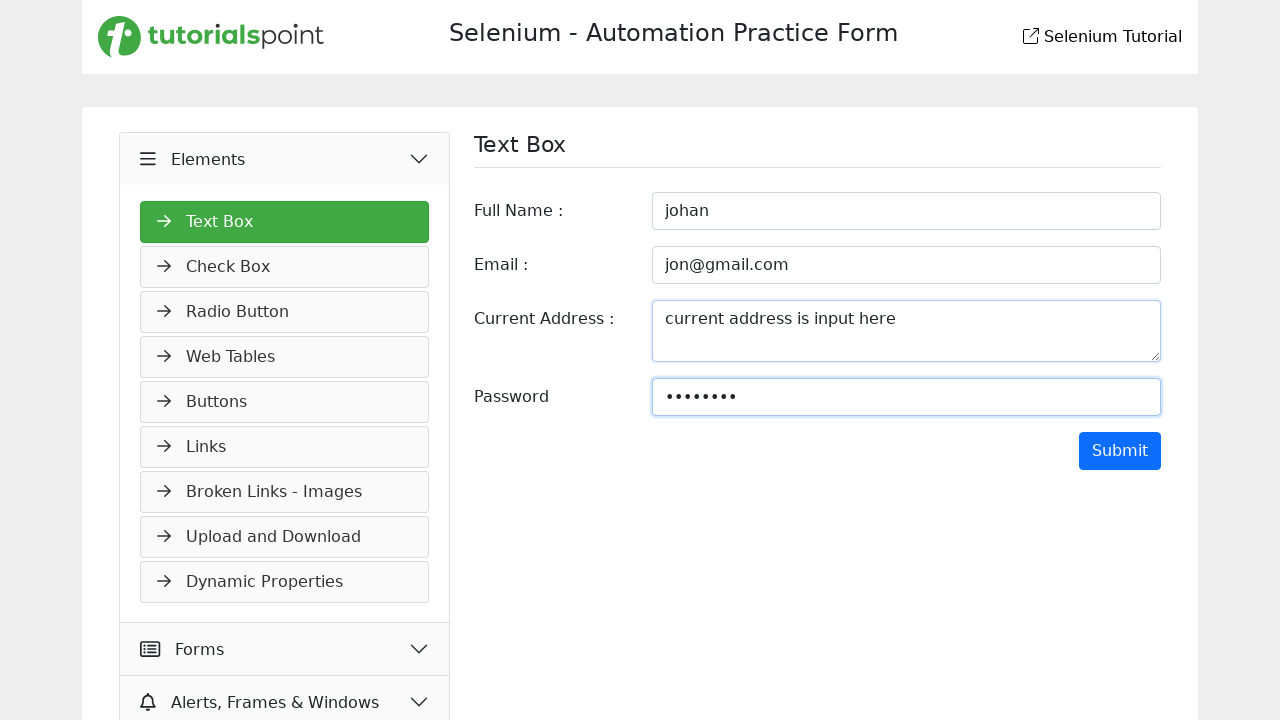

Clicked Submit button to submit the form at (1120, 451) on input[value='Submit']
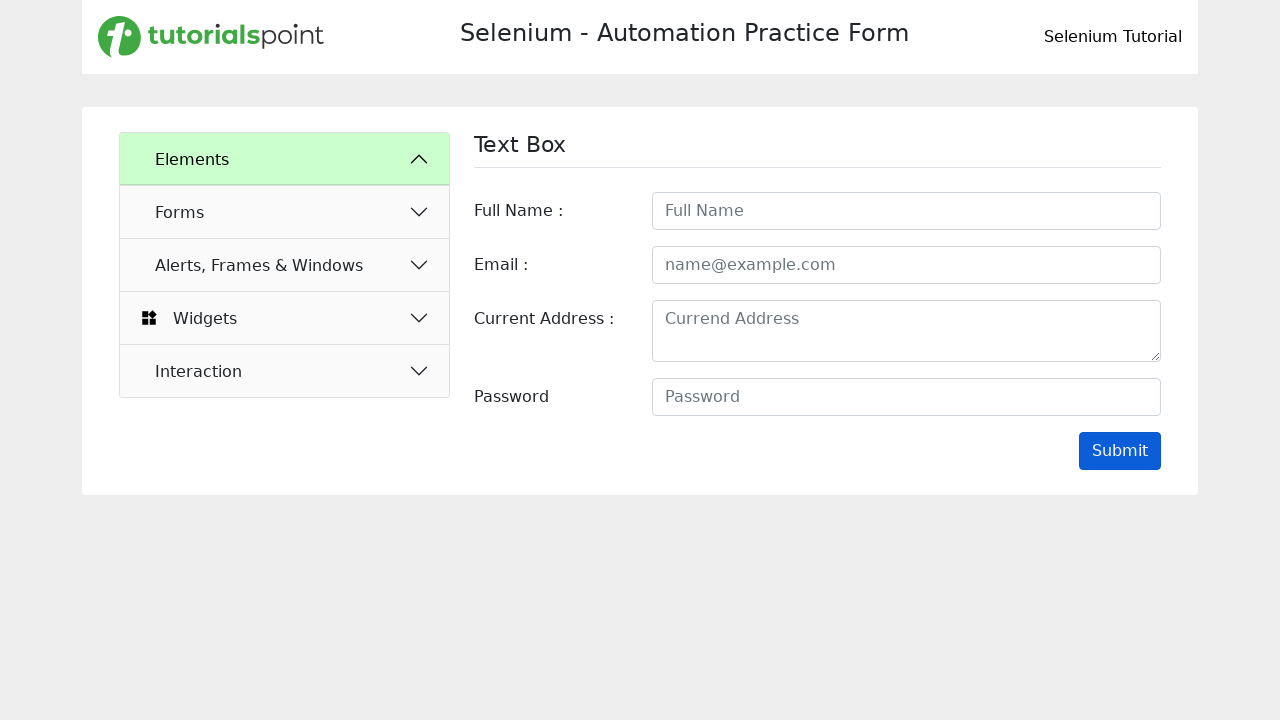

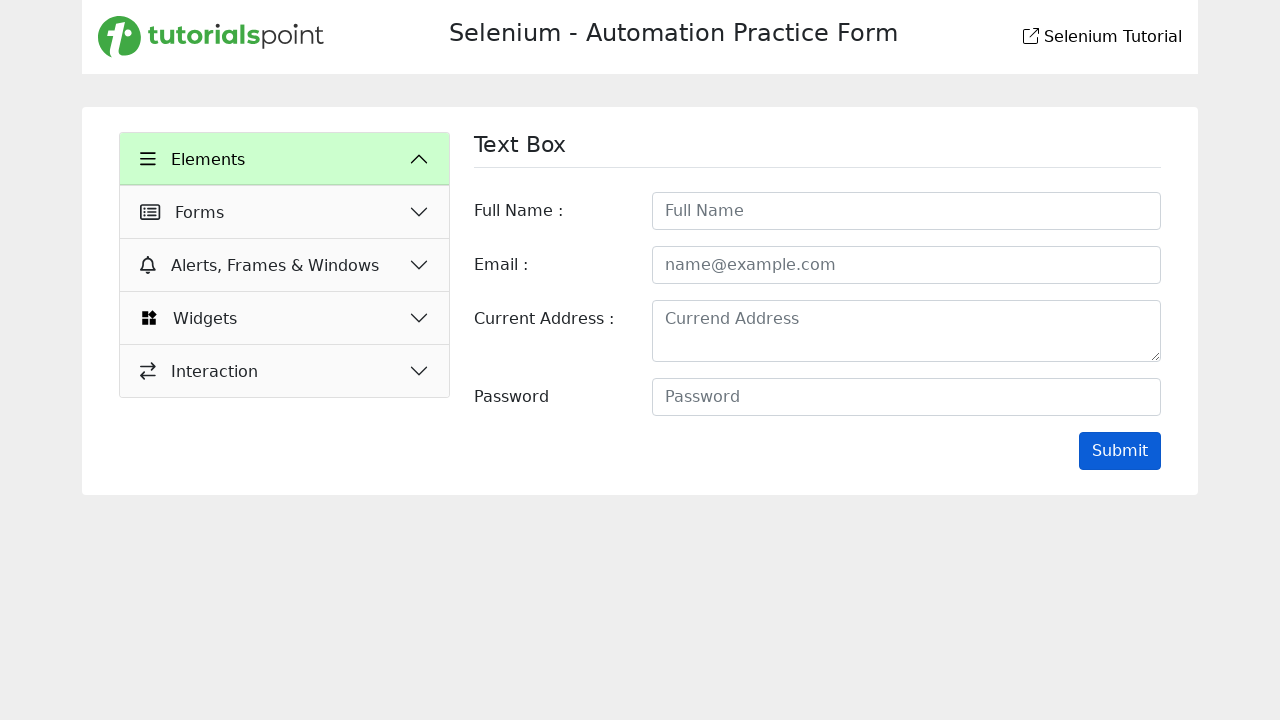